Tests dynamic controls by clicking a button to remove a checkbox, then clicking again to add it back

Starting URL: https://the-internet.herokuapp.com

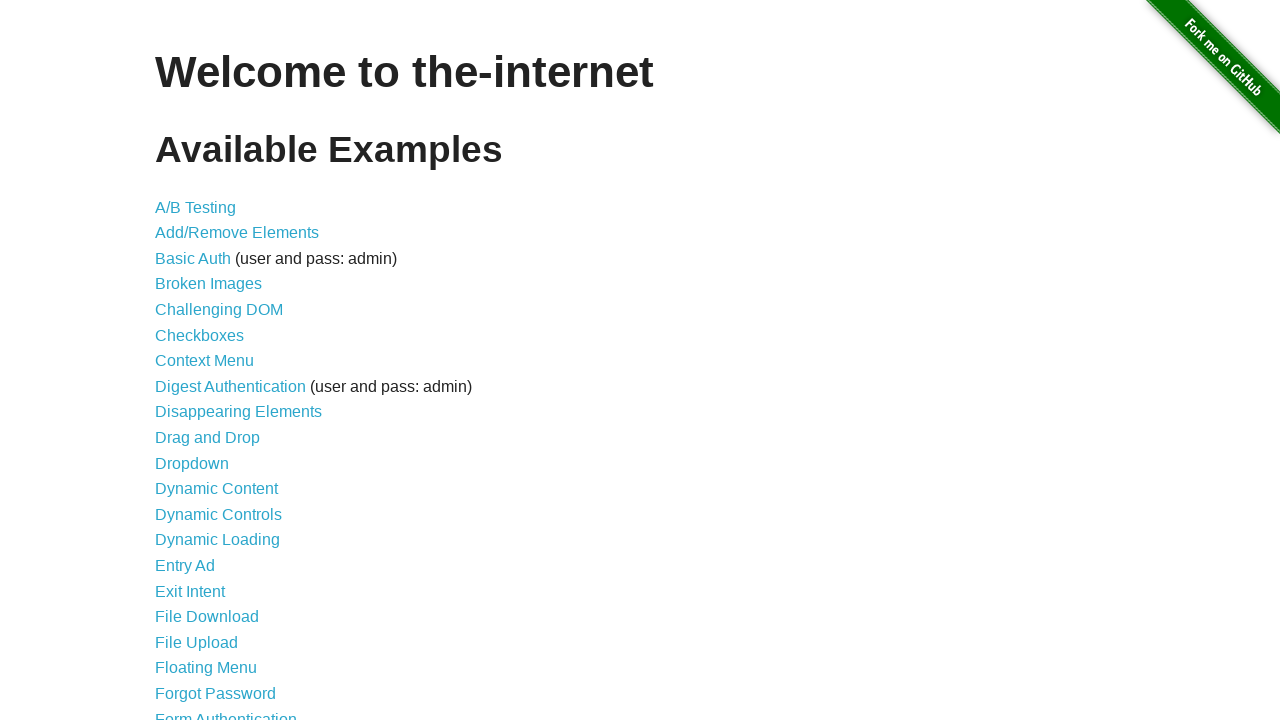

Clicked on Dynamic Controls link at (218, 514) on a:has-text('Dynamic Controls')
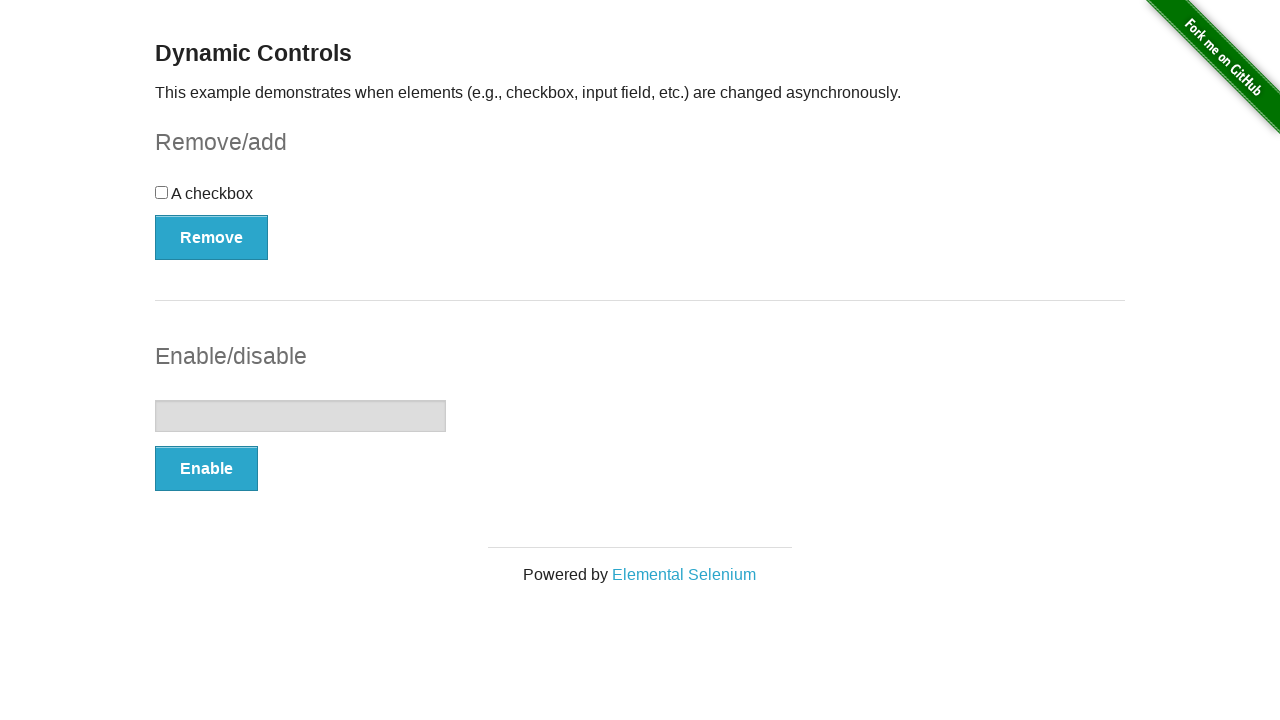

Checkbox loaded
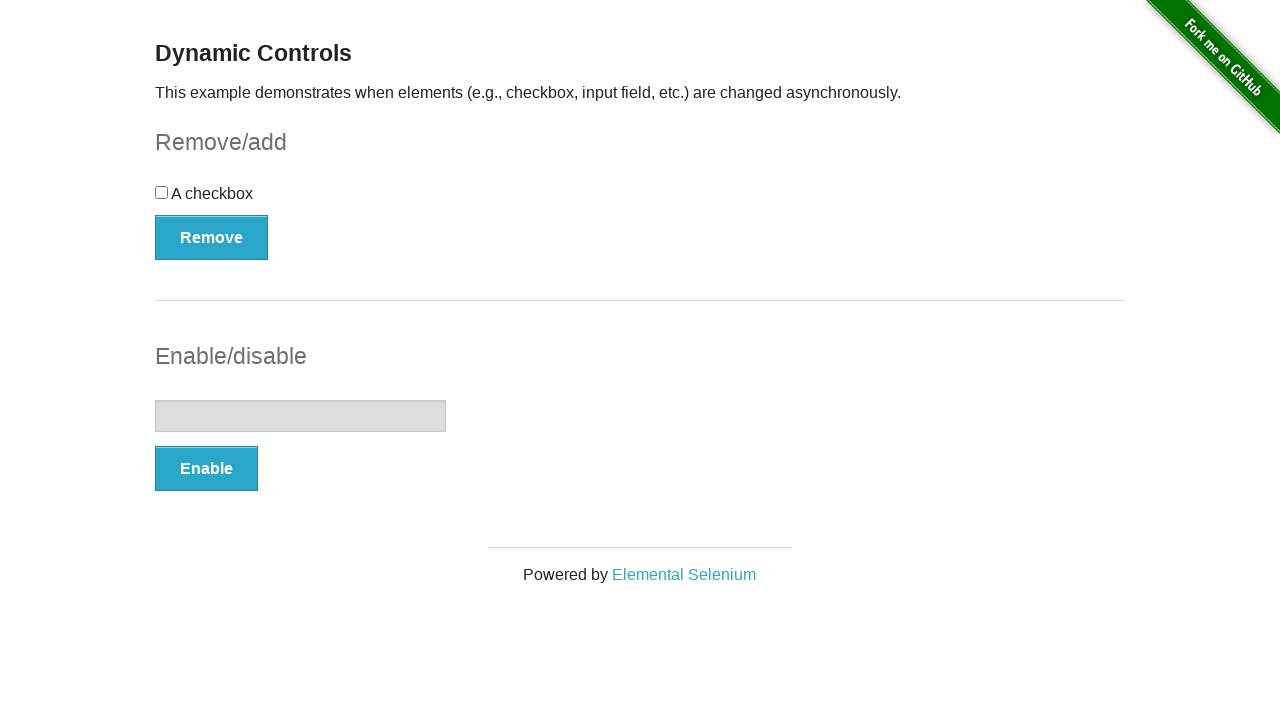

Clicked Remove button to remove checkbox at (212, 237) on #checkbox-example button
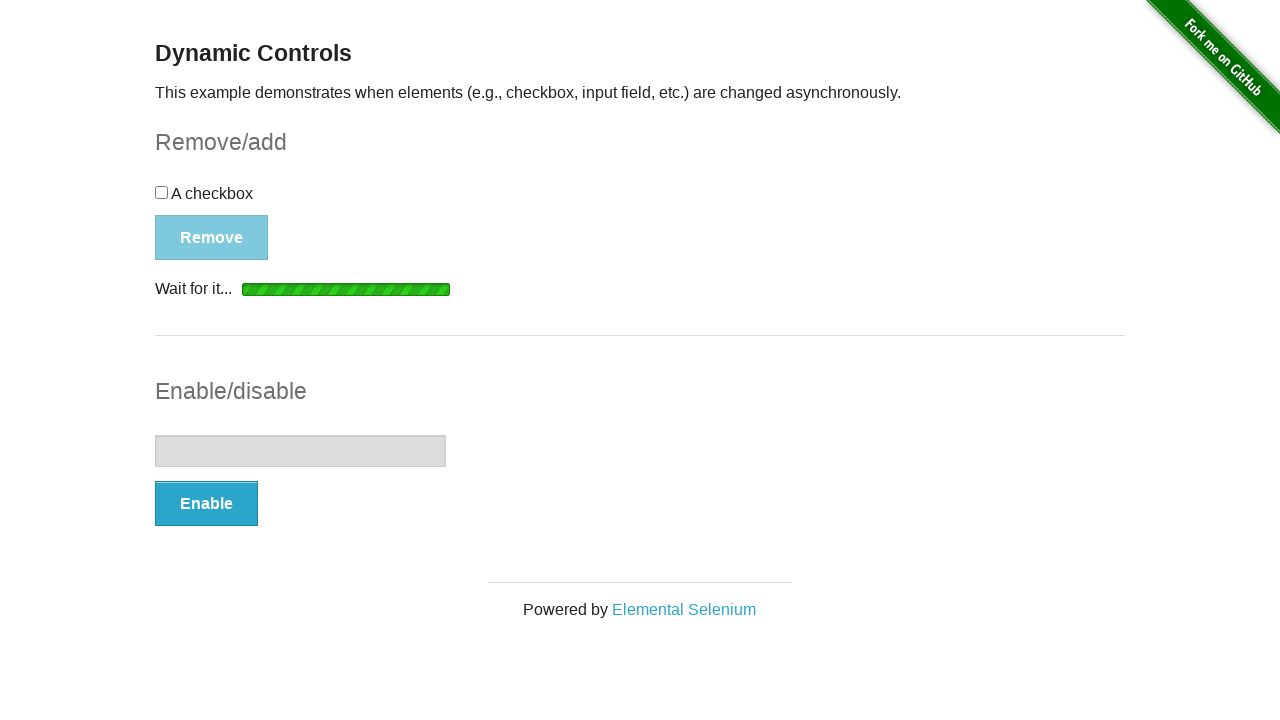

Checkbox was removed and is now hidden
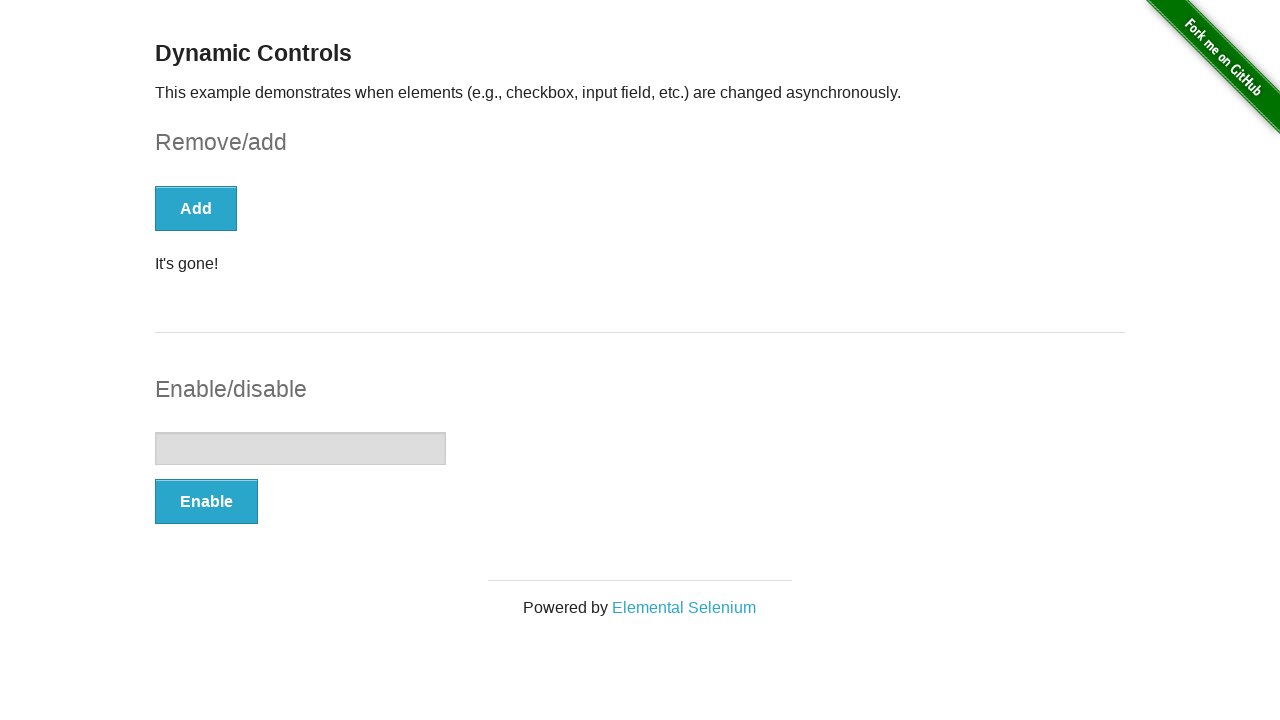

Clicked Add button to add checkbox back at (196, 208) on #checkbox-example button
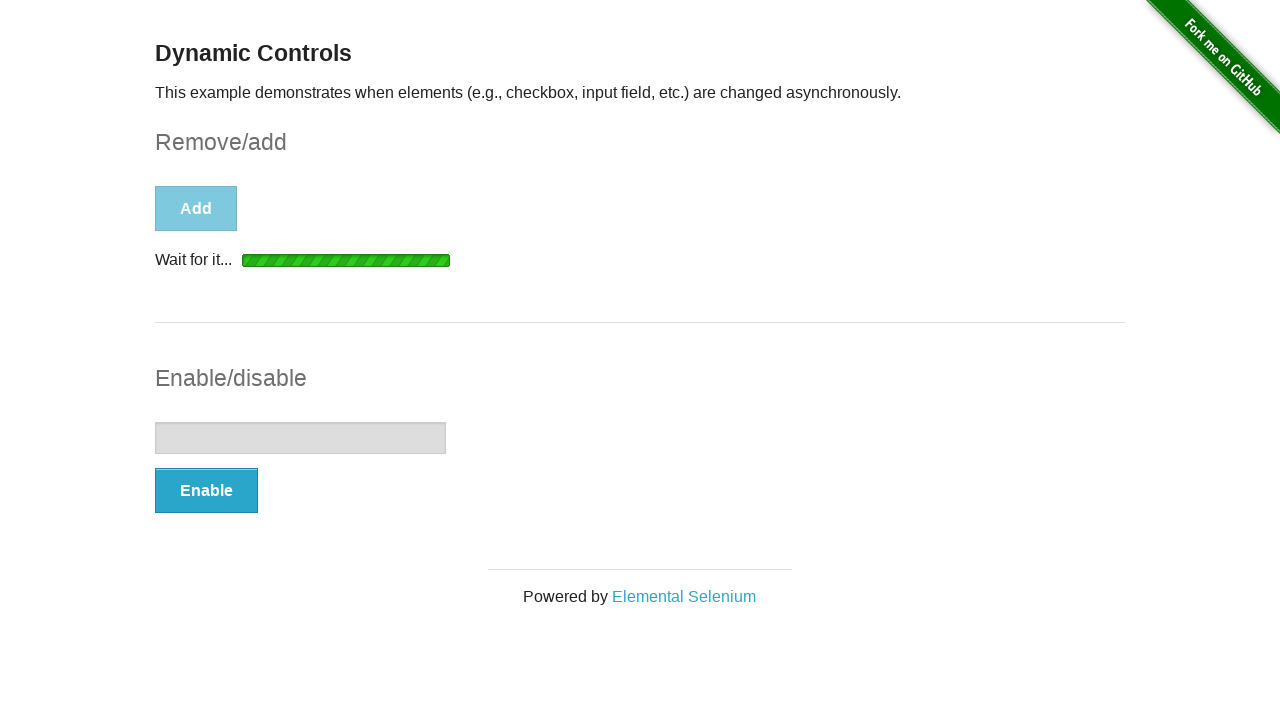

Checkbox reappeared after clicking Add button
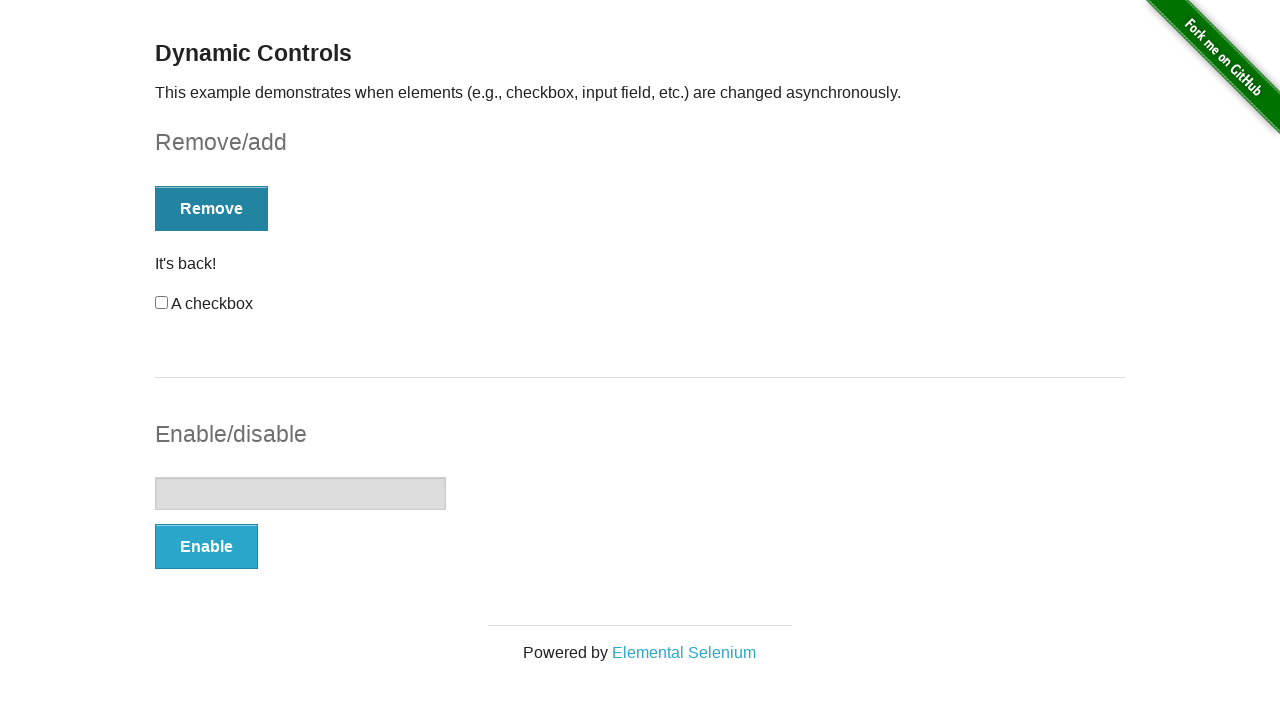

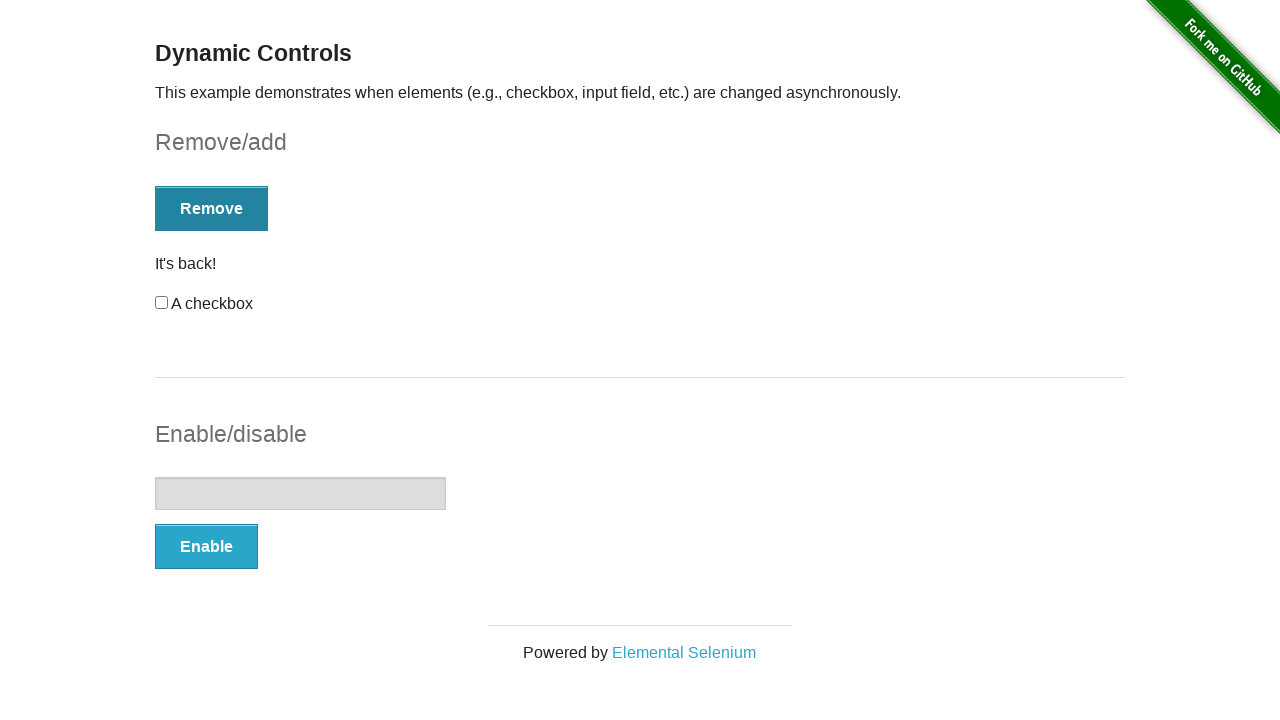